Tests clearing the complete state of all items by checking and then unchecking the toggle all checkbox

Starting URL: https://demo.playwright.dev/todomvc

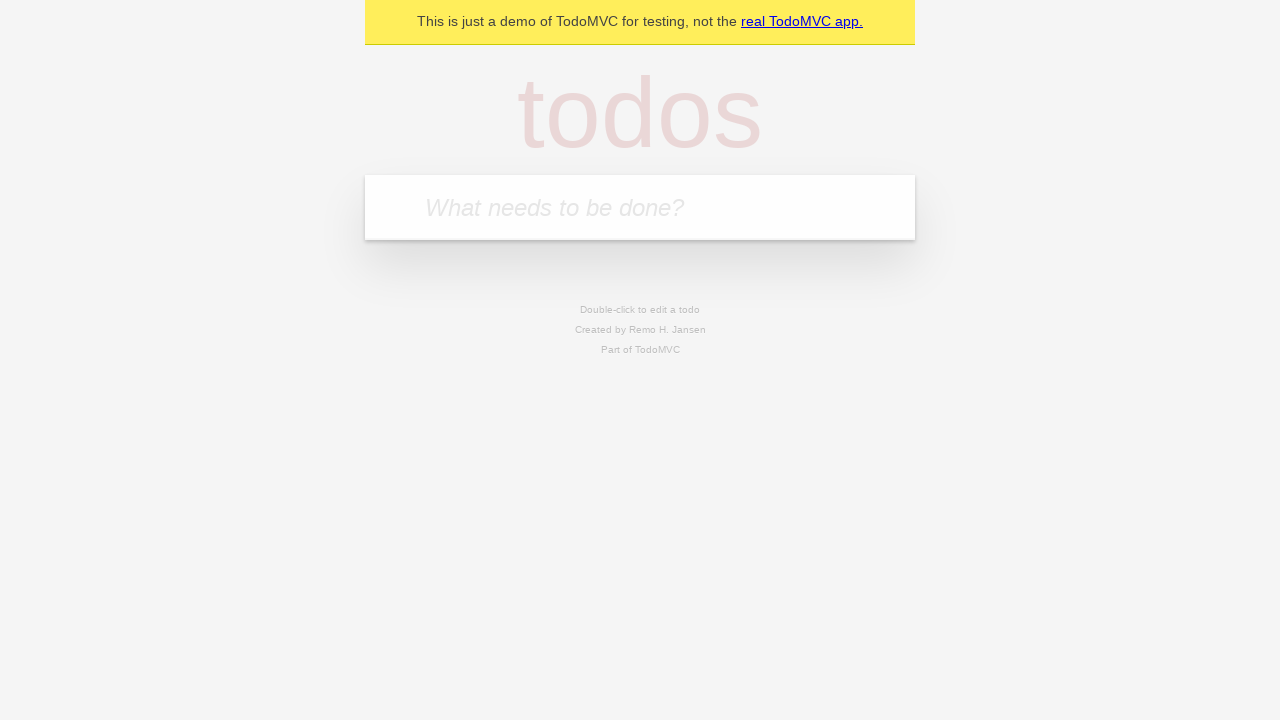

Filled first todo input with 'buy some cheese' on internal:attr=[placeholder="What needs to be done?"i]
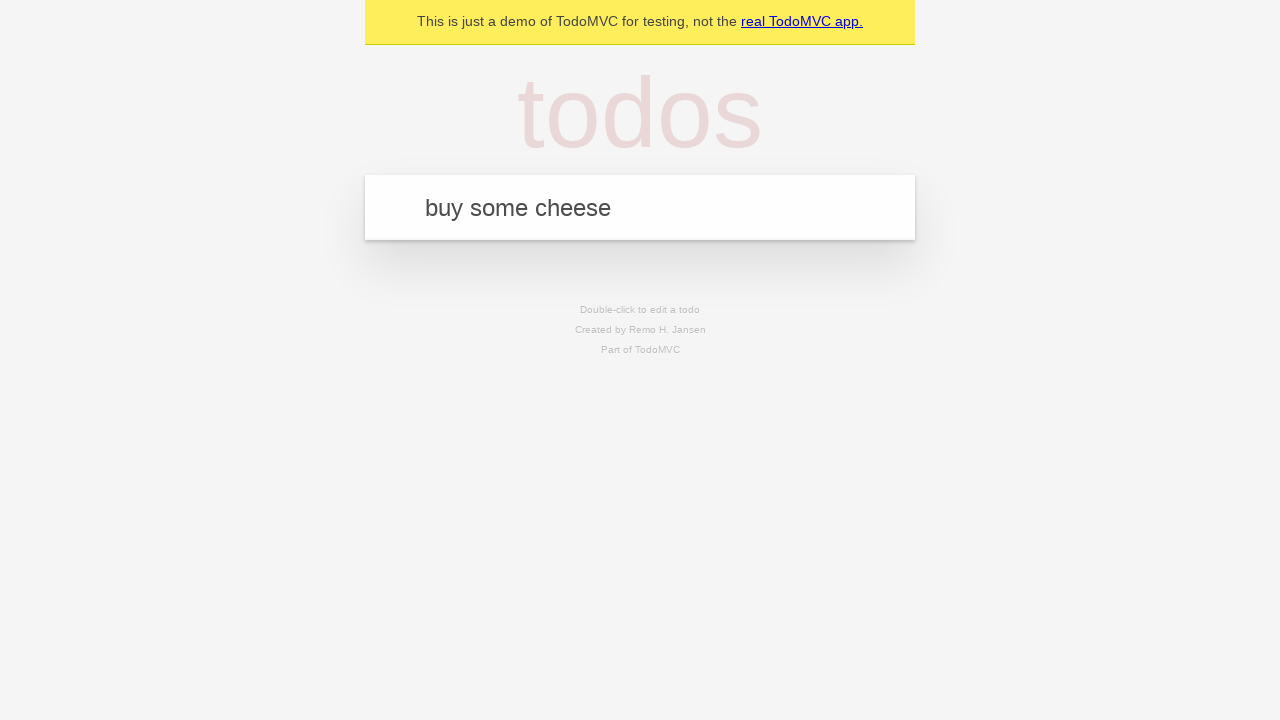

Pressed Enter to add first todo on internal:attr=[placeholder="What needs to be done?"i]
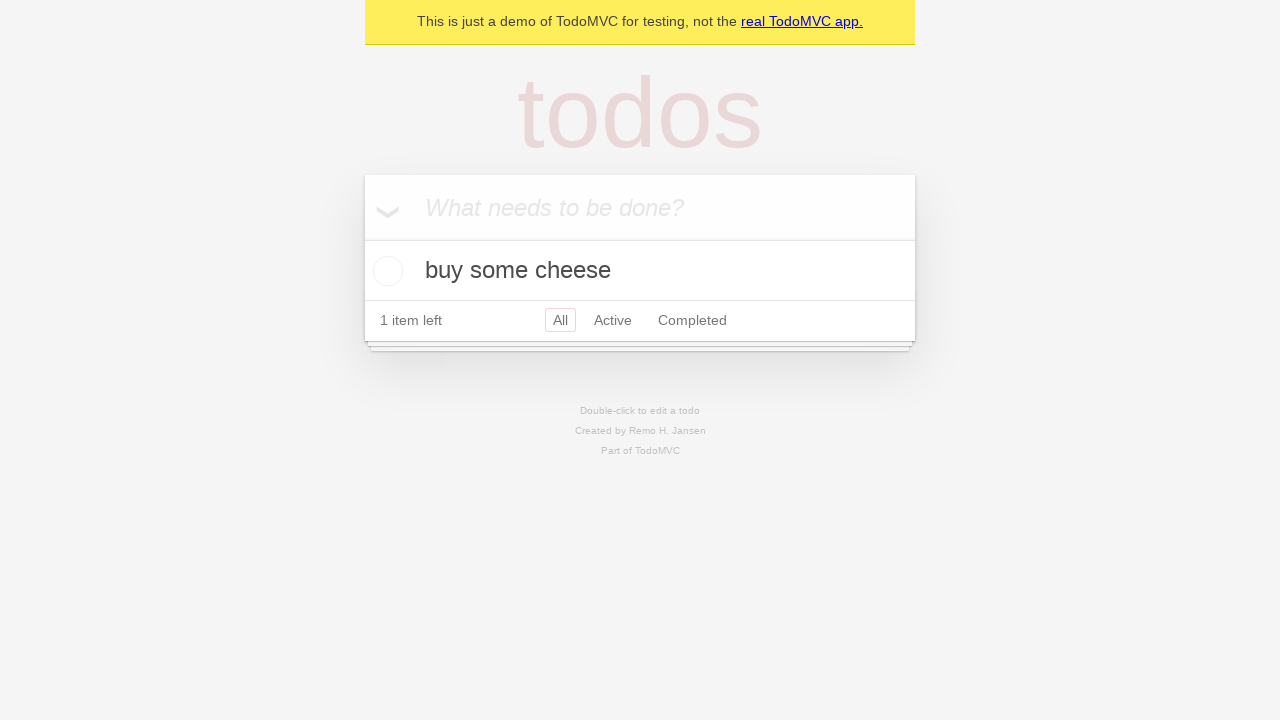

Filled second todo input with 'feed the cat' on internal:attr=[placeholder="What needs to be done?"i]
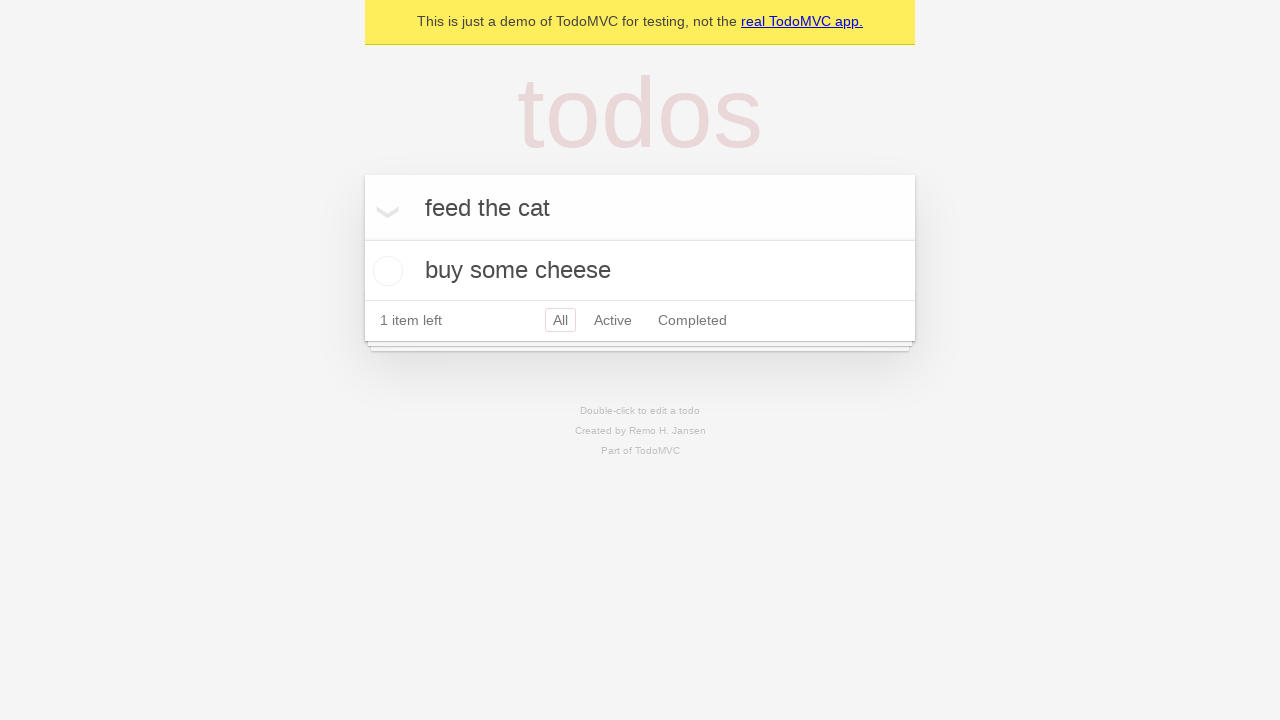

Pressed Enter to add second todo on internal:attr=[placeholder="What needs to be done?"i]
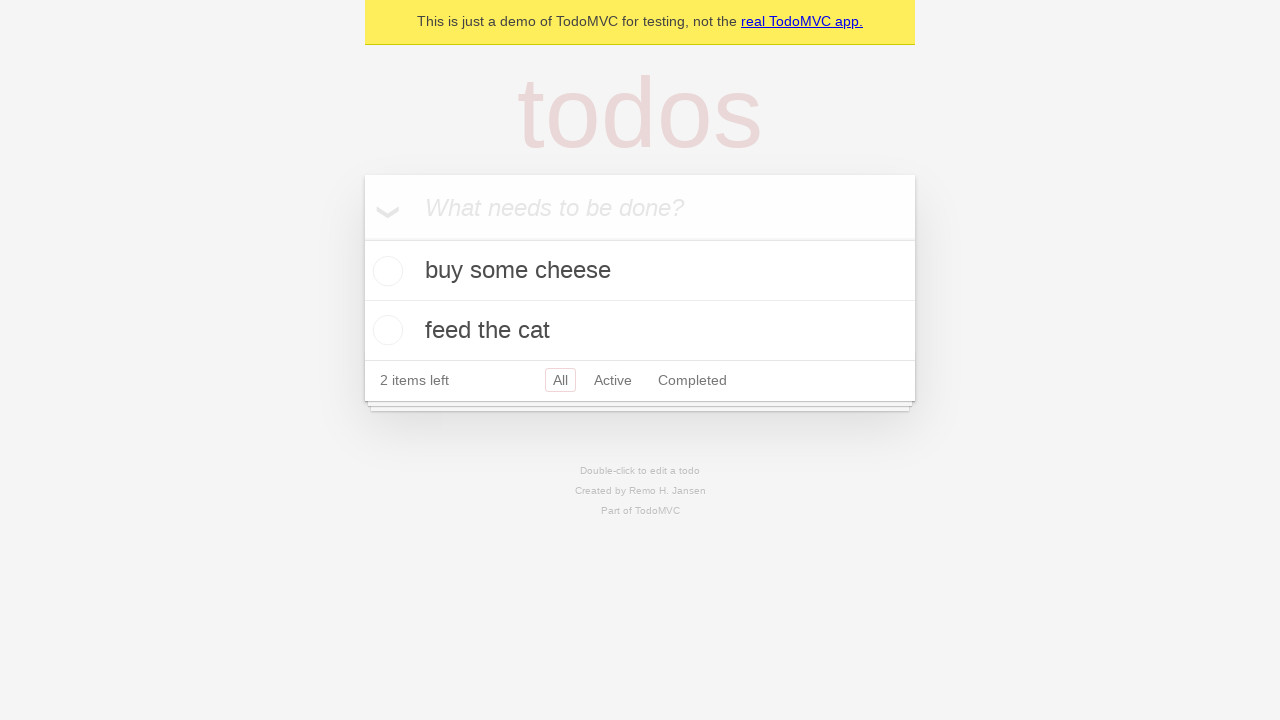

Filled third todo input with 'book a doctors appointment' on internal:attr=[placeholder="What needs to be done?"i]
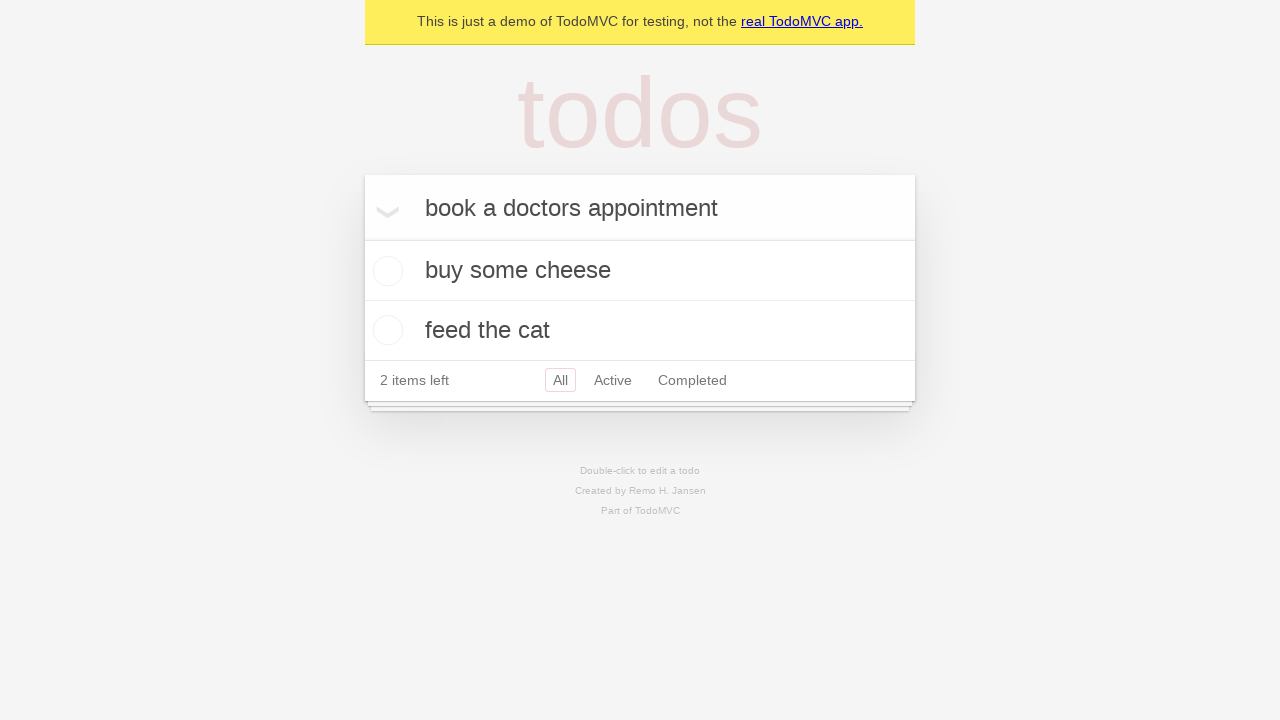

Pressed Enter to add third todo on internal:attr=[placeholder="What needs to be done?"i]
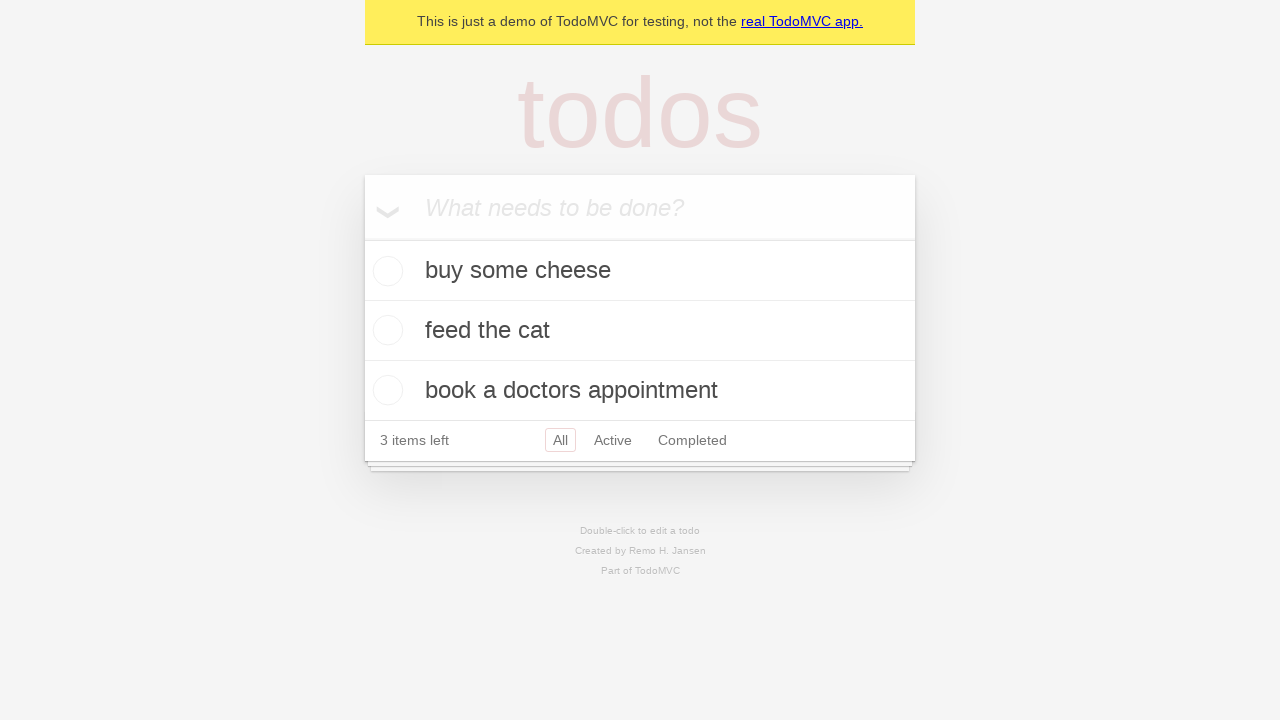

Checked toggle all checkbox to mark all items as complete at (362, 238) on internal:label="Mark all as complete"i
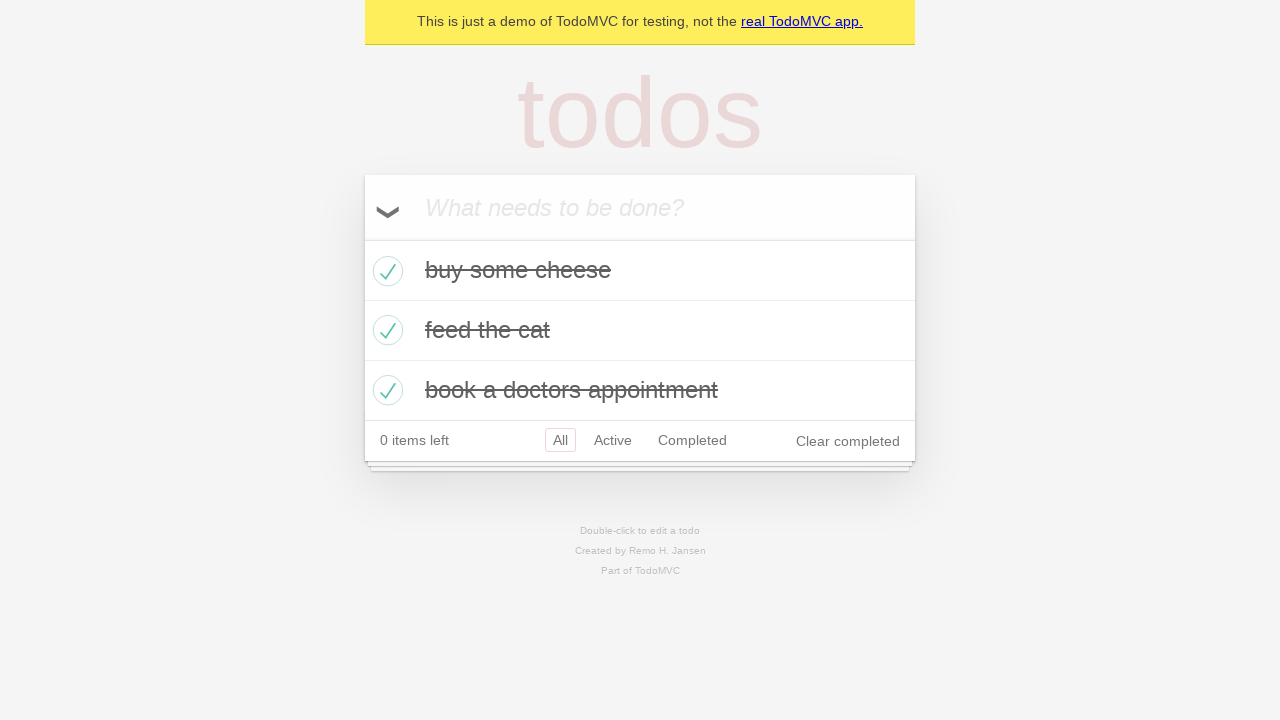

Unchecked toggle all checkbox to clear complete state of all items at (362, 238) on internal:label="Mark all as complete"i
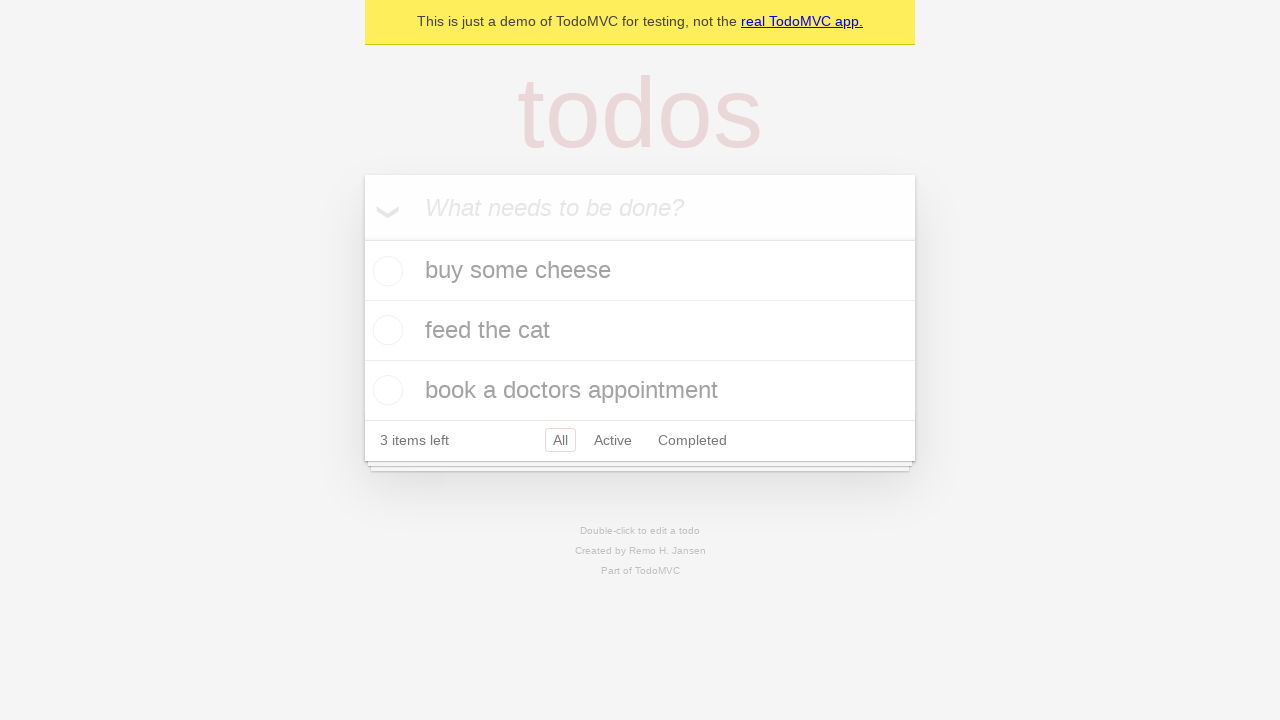

Verified todo items are visible on page
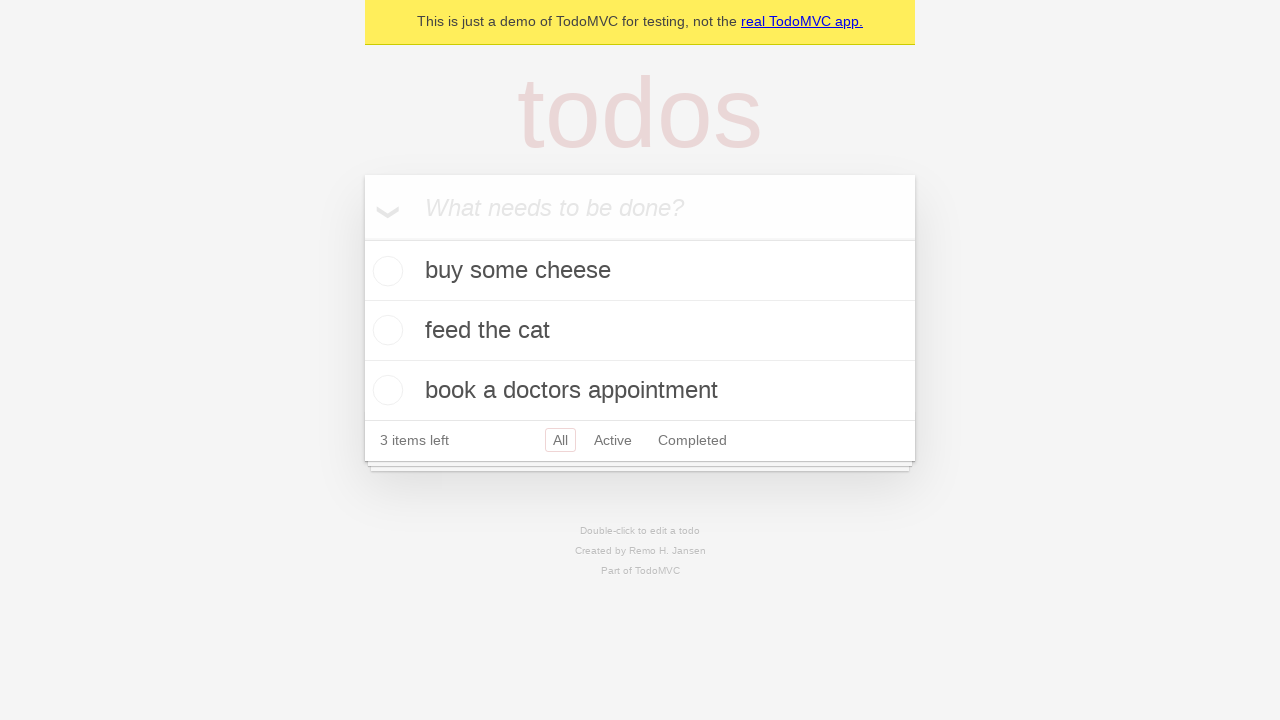

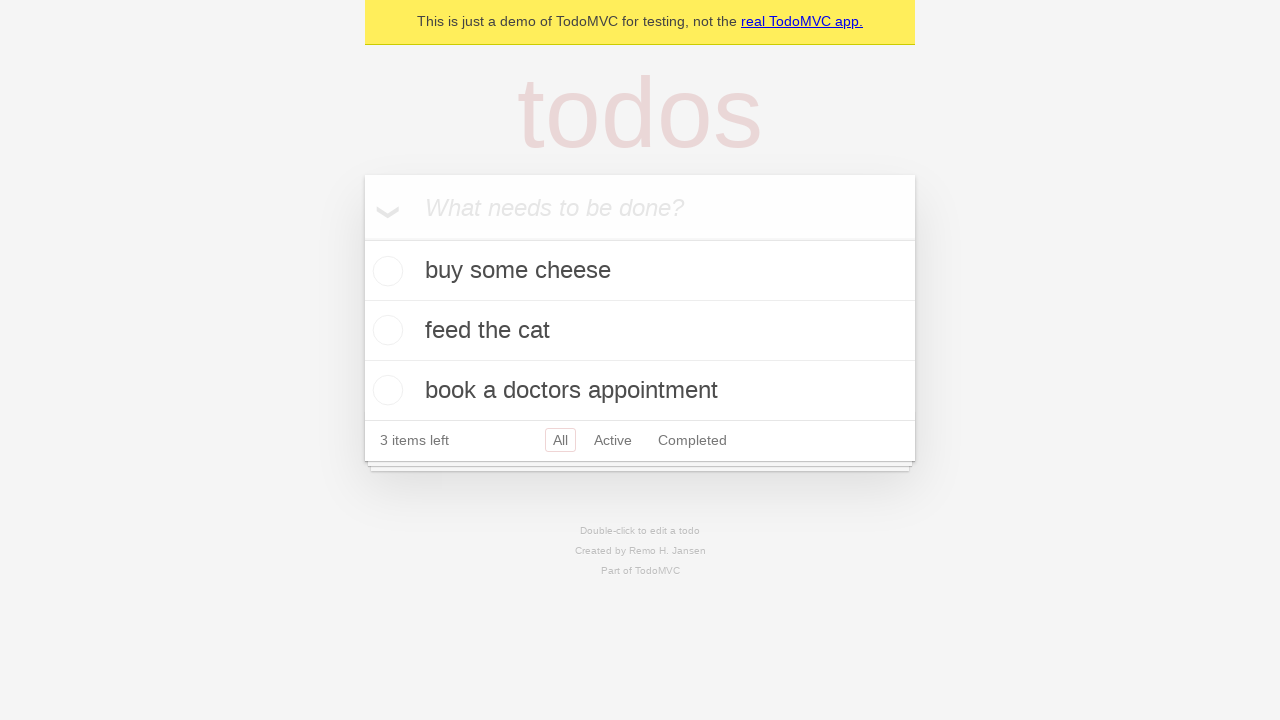